Tests that the complete all checkbox updates state when individual items are completed or cleared

Starting URL: https://demo.playwright.dev/todomvc

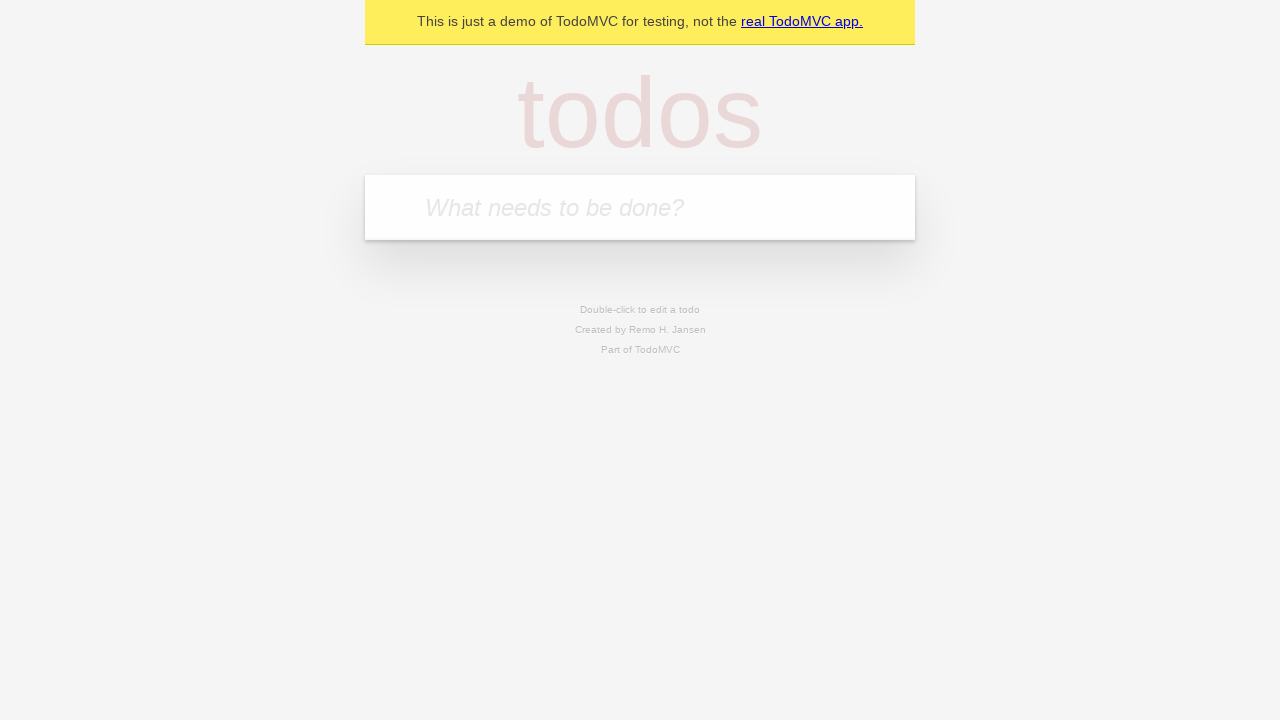

Filled new todo field with 'buy some cheese' on internal:attr=[placeholder="What needs to be done?"i]
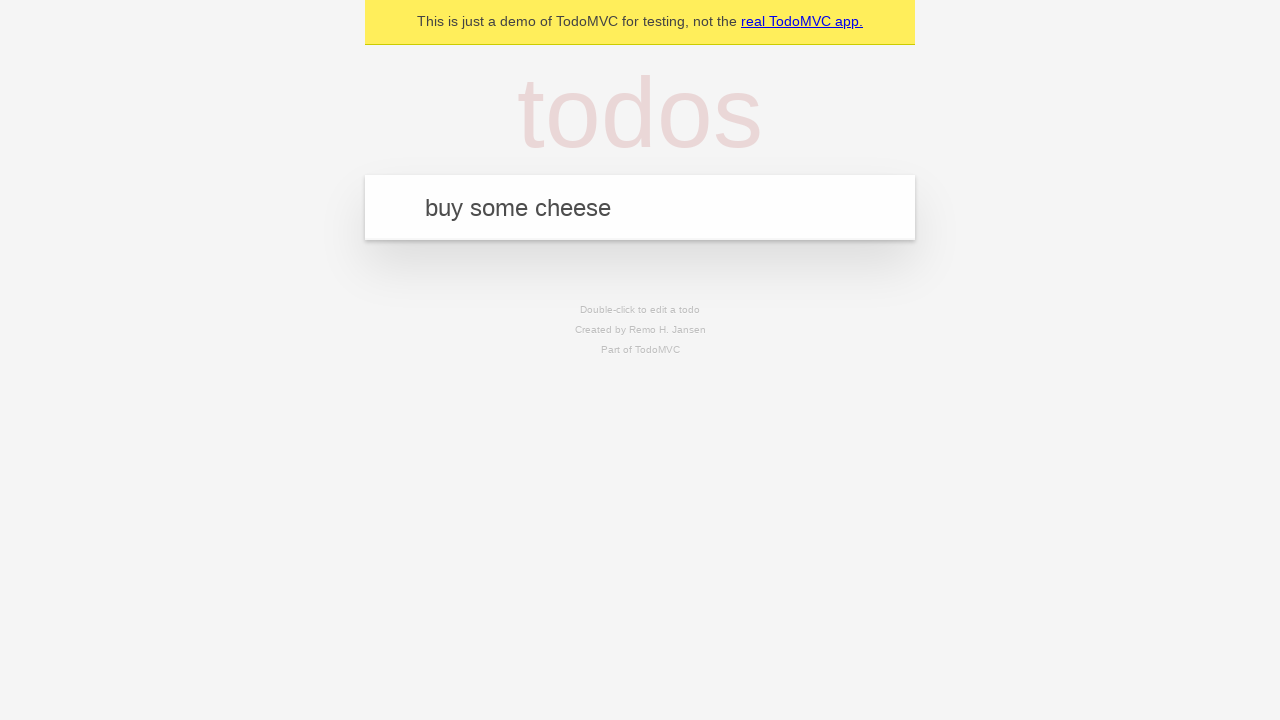

Pressed Enter to create first todo on internal:attr=[placeholder="What needs to be done?"i]
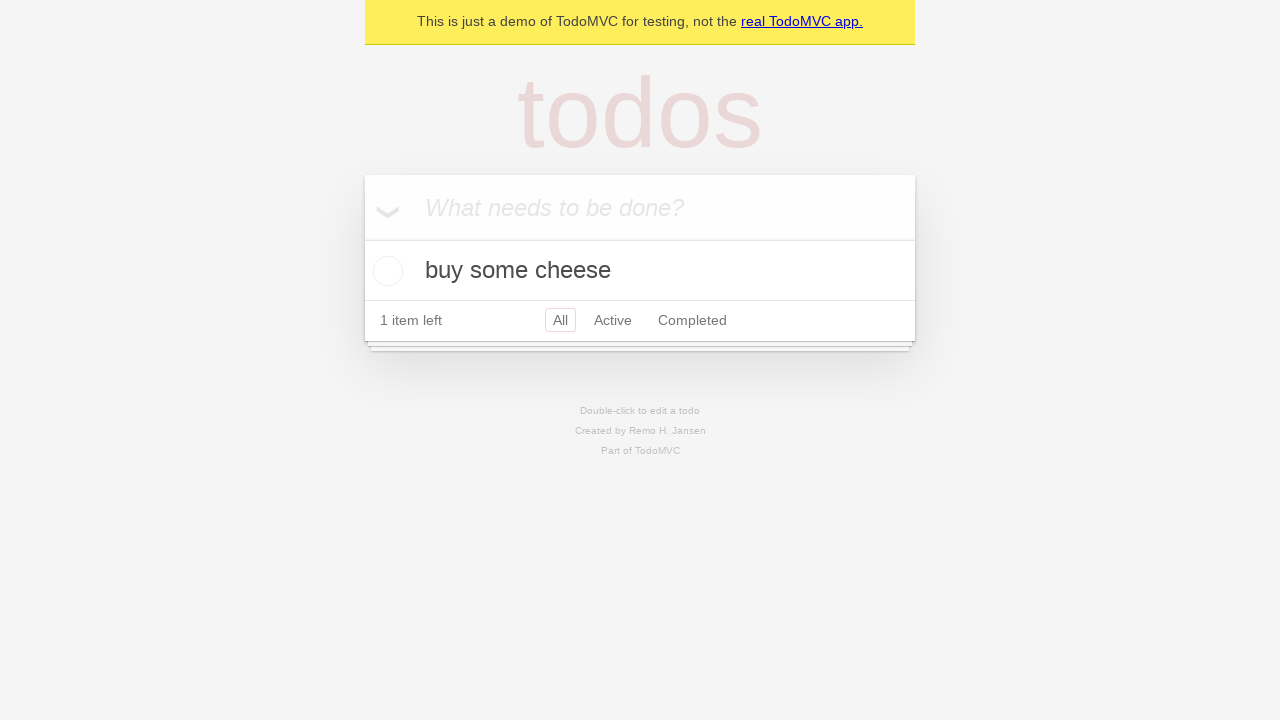

Filled new todo field with 'feed the cat' on internal:attr=[placeholder="What needs to be done?"i]
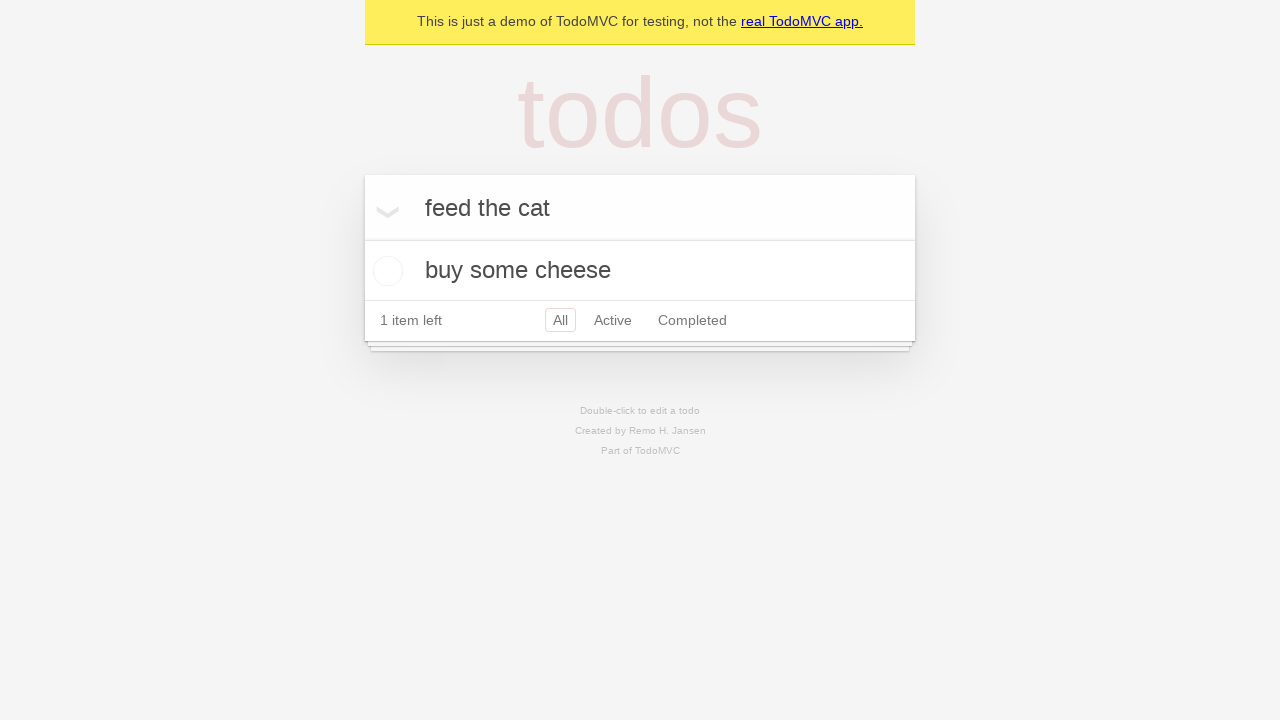

Pressed Enter to create second todo on internal:attr=[placeholder="What needs to be done?"i]
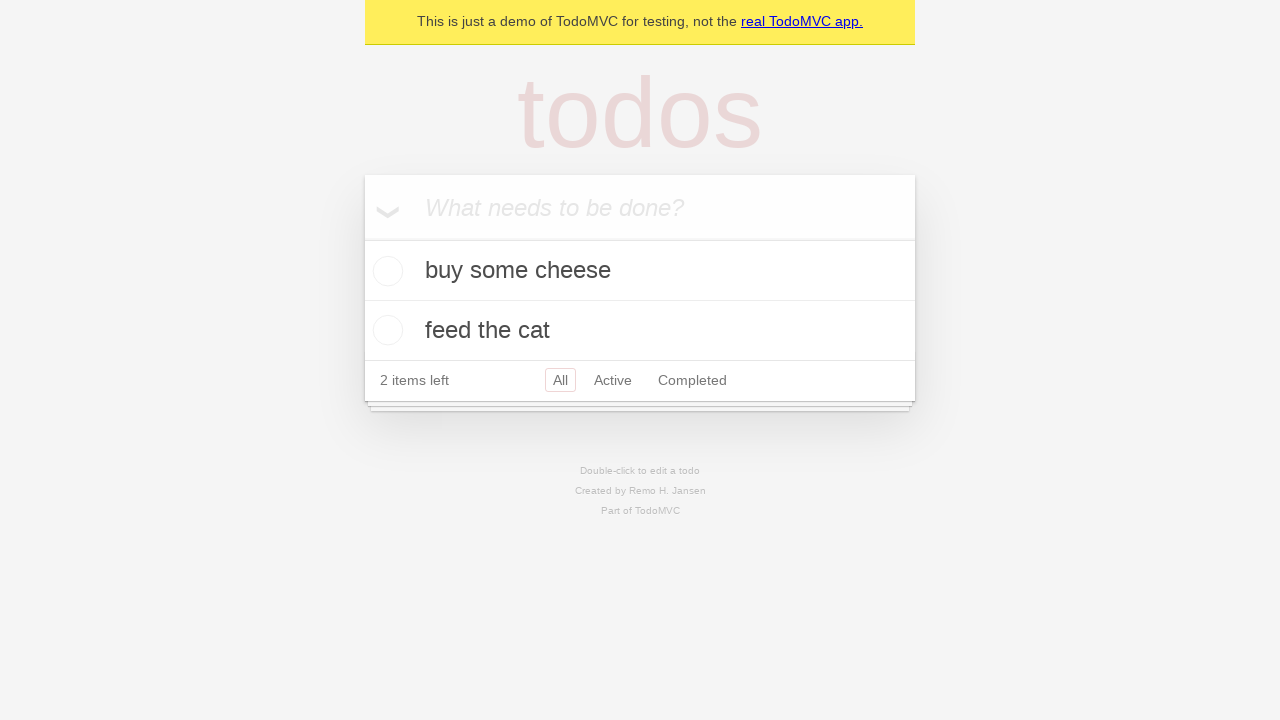

Filled new todo field with 'book a doctors appointment' on internal:attr=[placeholder="What needs to be done?"i]
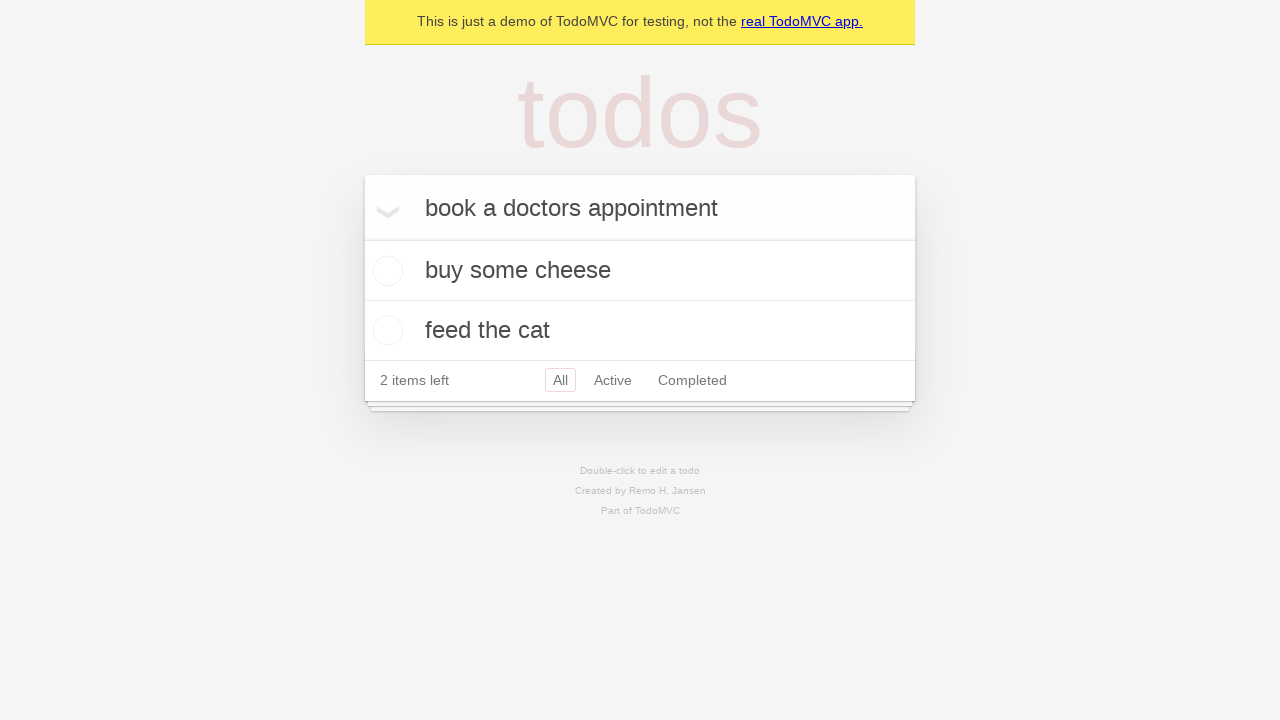

Pressed Enter to create third todo on internal:attr=[placeholder="What needs to be done?"i]
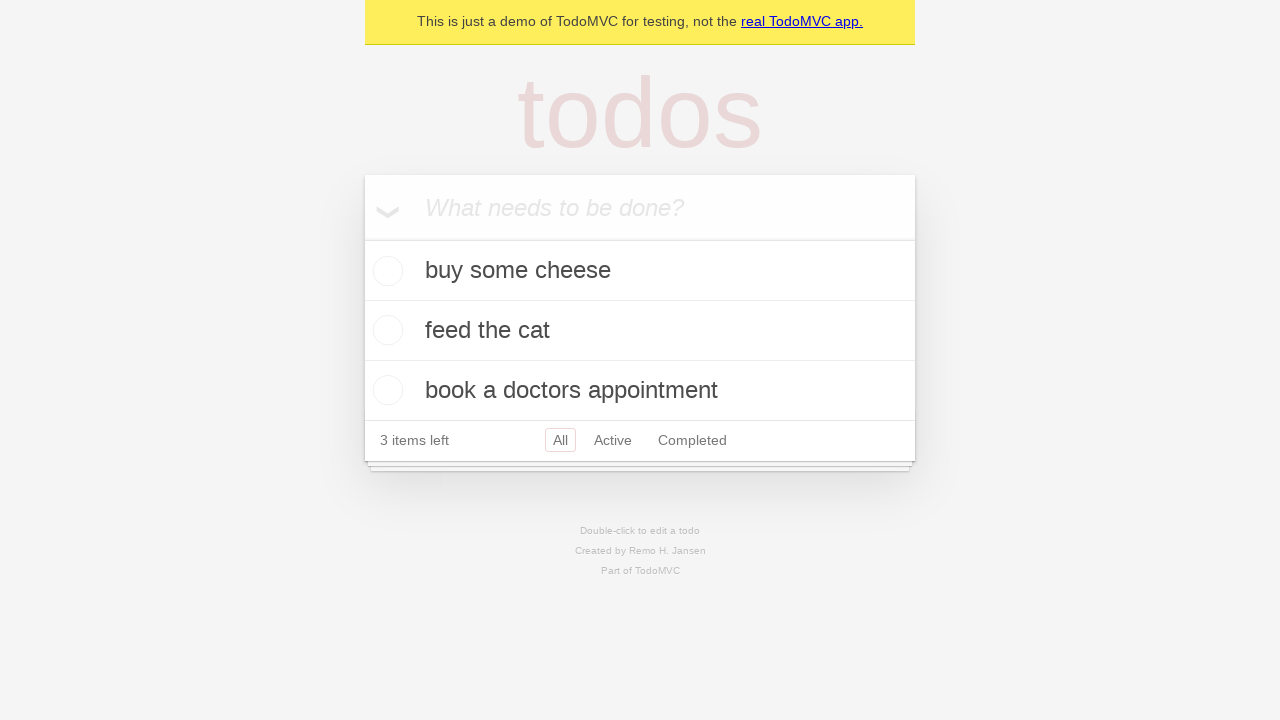

Checked the 'Mark all as complete' toggle checkbox at (362, 238) on internal:label="Mark all as complete"i
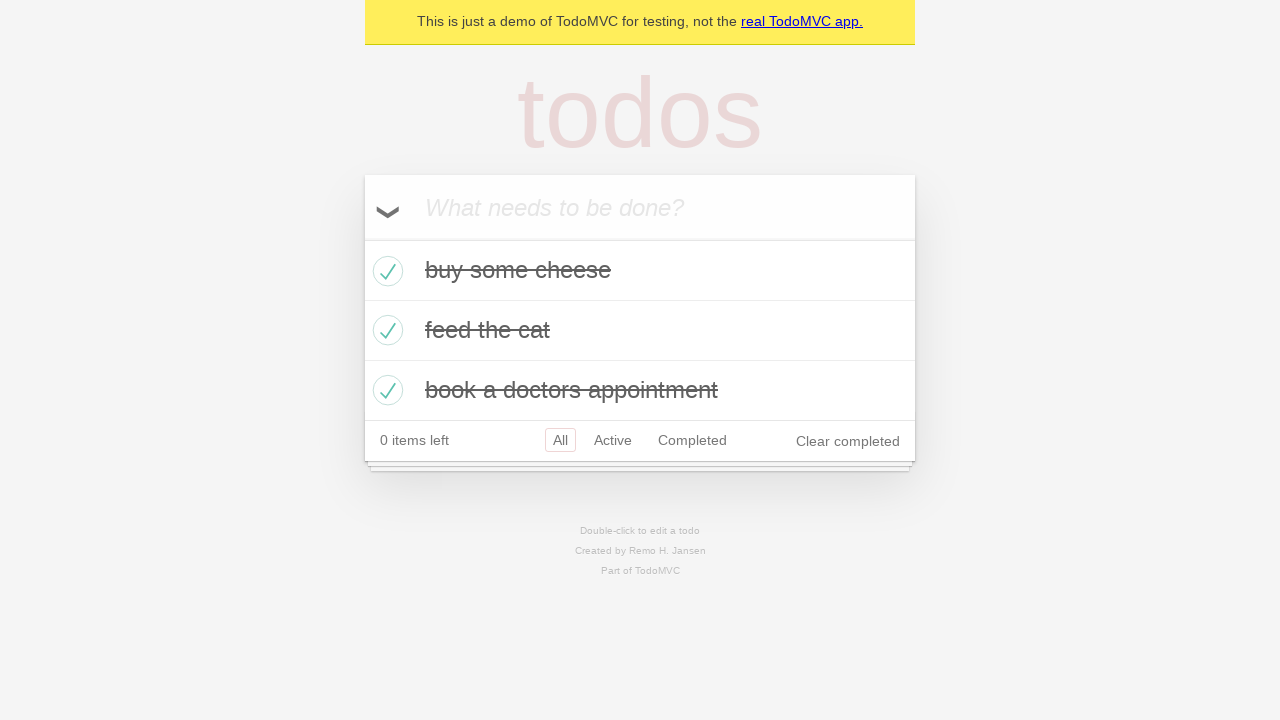

Unchecked the first todo item checkbox at (385, 271) on internal:testid=[data-testid="todo-item"s] >> nth=0 >> internal:role=checkbox
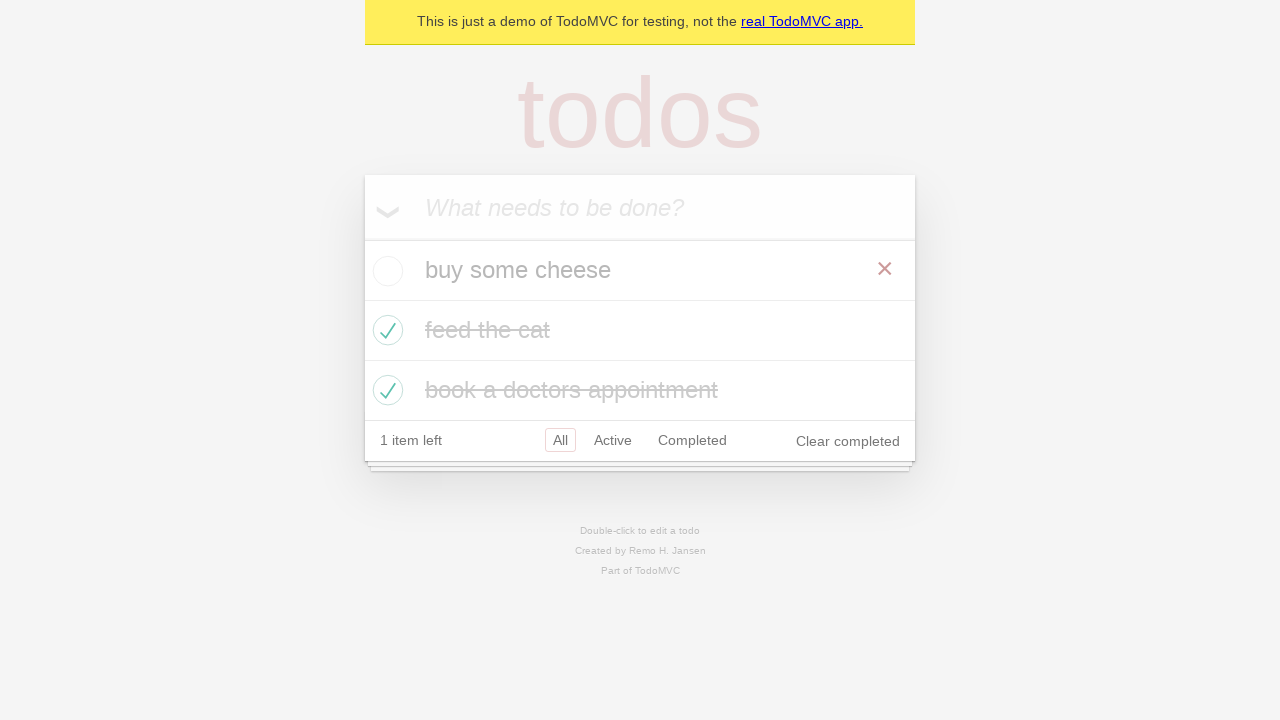

Checked the first todo item checkbox again at (385, 271) on internal:testid=[data-testid="todo-item"s] >> nth=0 >> internal:role=checkbox
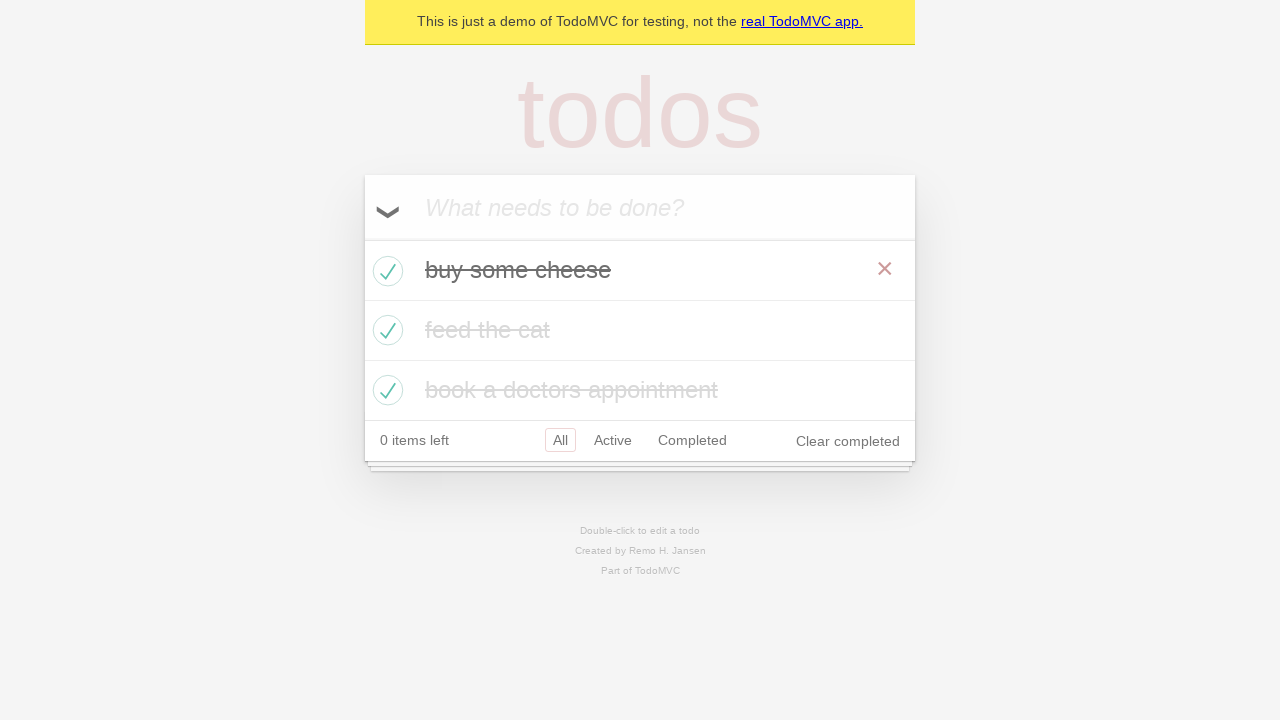

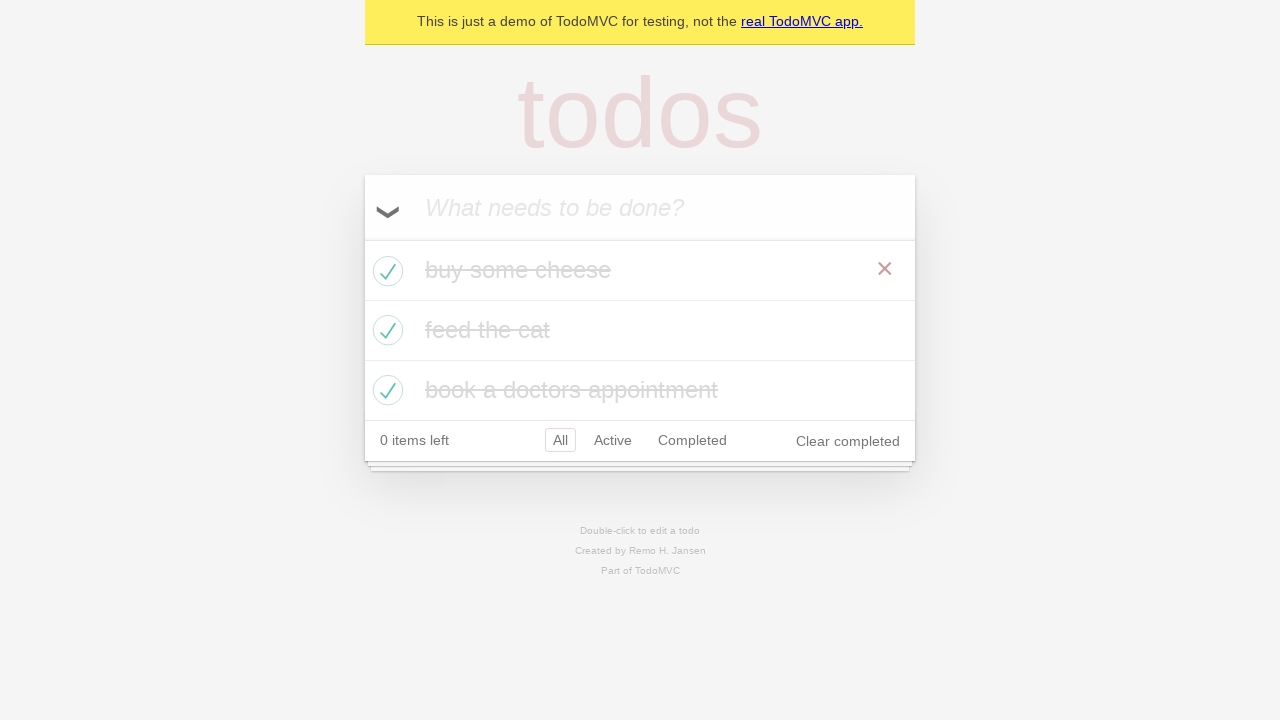